Tests implicit wait functionality by clicking a button that triggers a timer and waiting for a message element to appear

Starting URL: http://seleniumpractise.blogspot.com/2016/08/how-to-use-explicit-wait-in-selenium.html

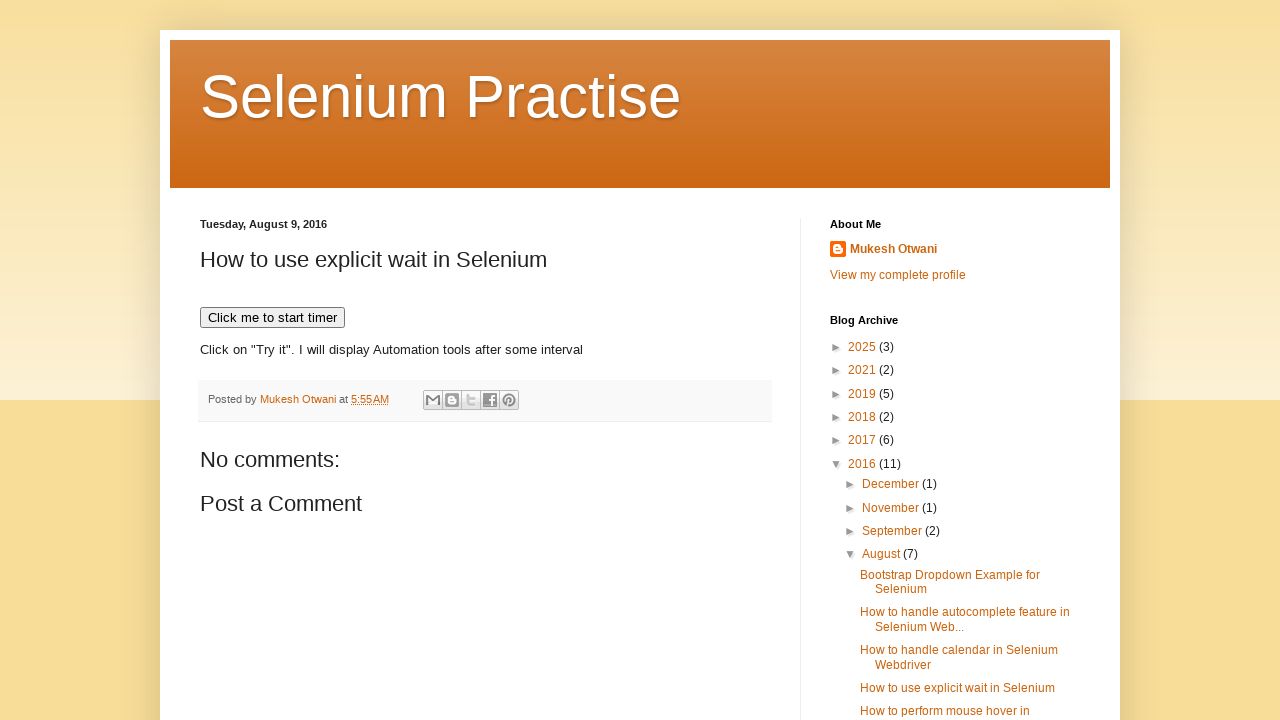

Navigated to explicit wait practice page
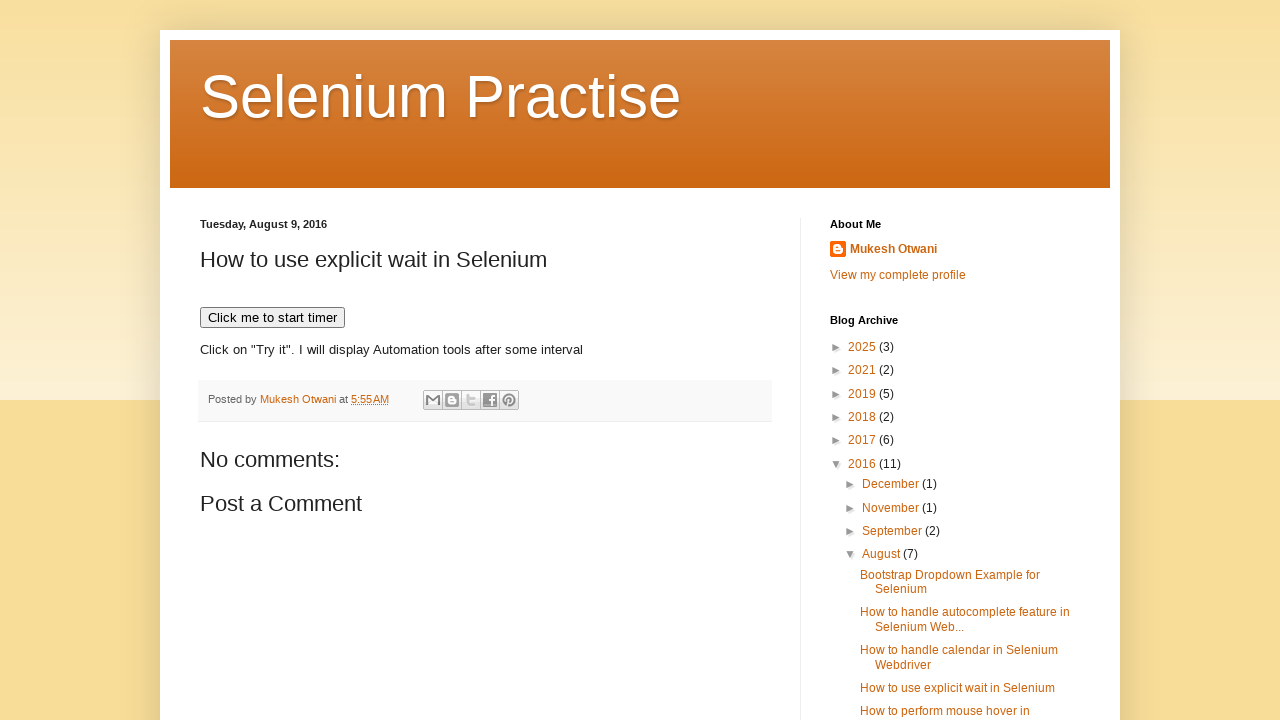

Clicked button to start timer at (272, 318) on xpath=//button[text()='Click me to start timer']
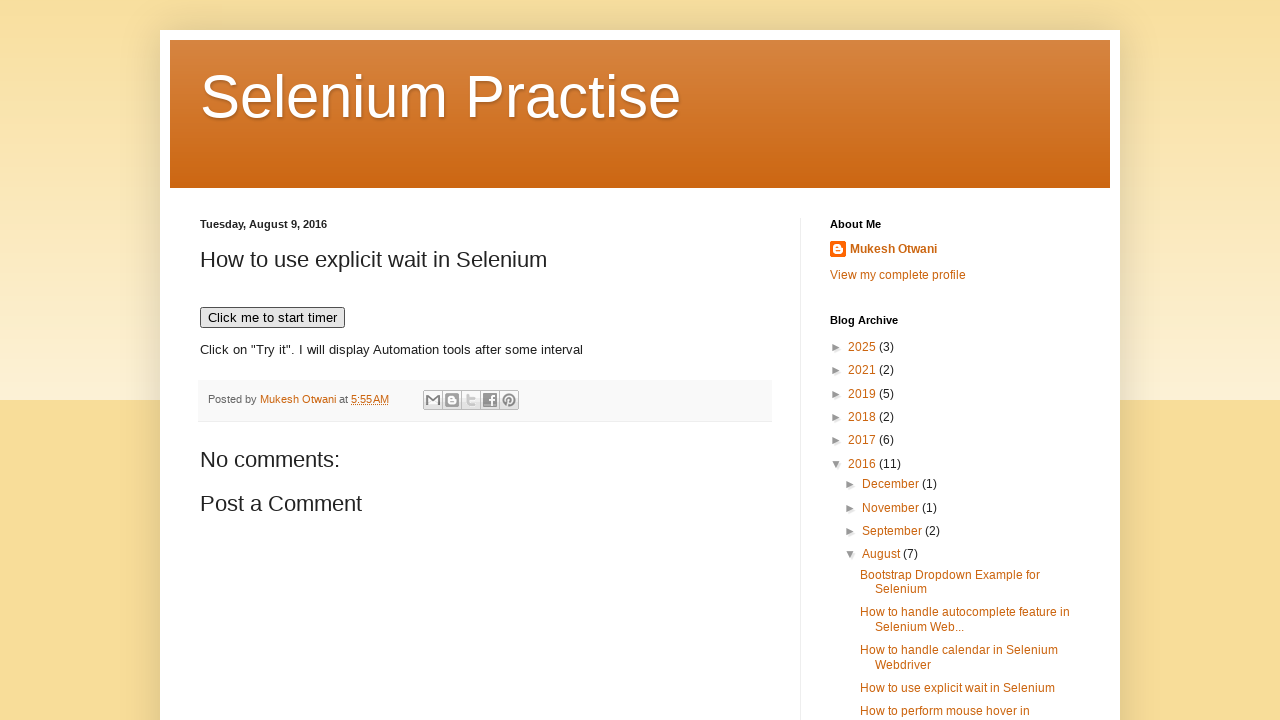

Message element appeared after implicit wait
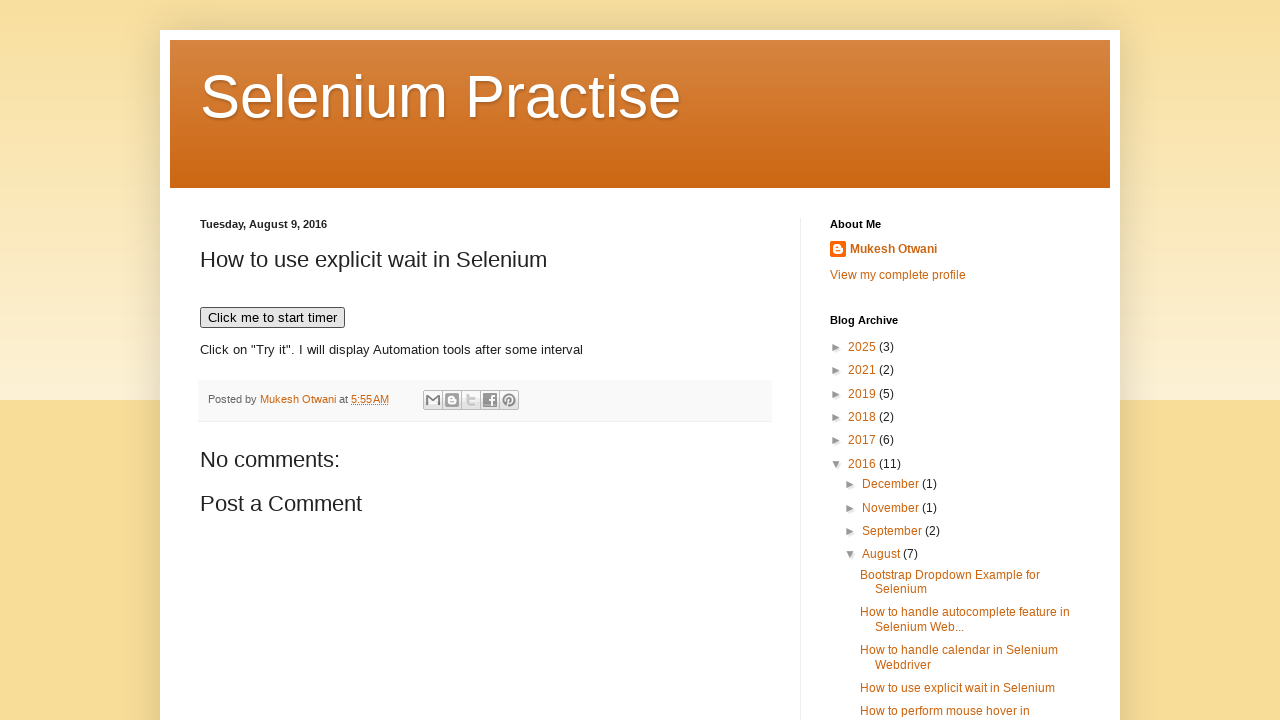

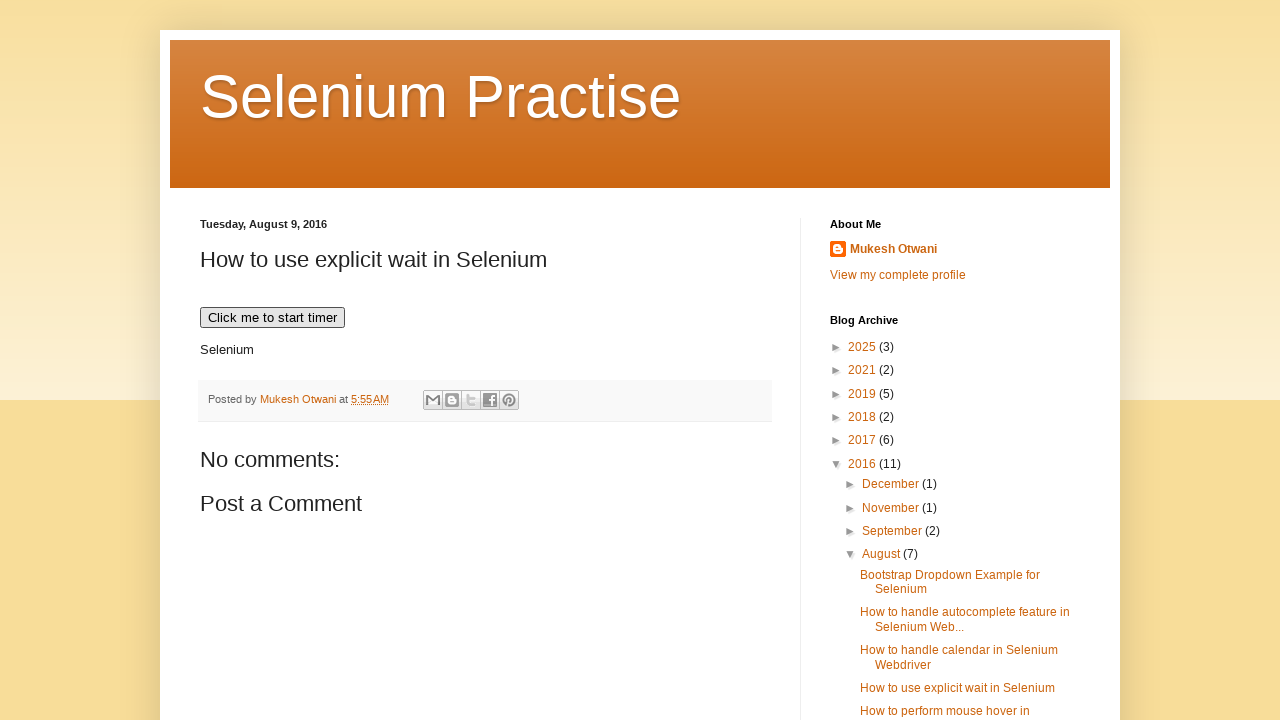